Tests alert handling by accepting and dismissing different alert dialogs

Starting URL: https://demoqa.com/alerts

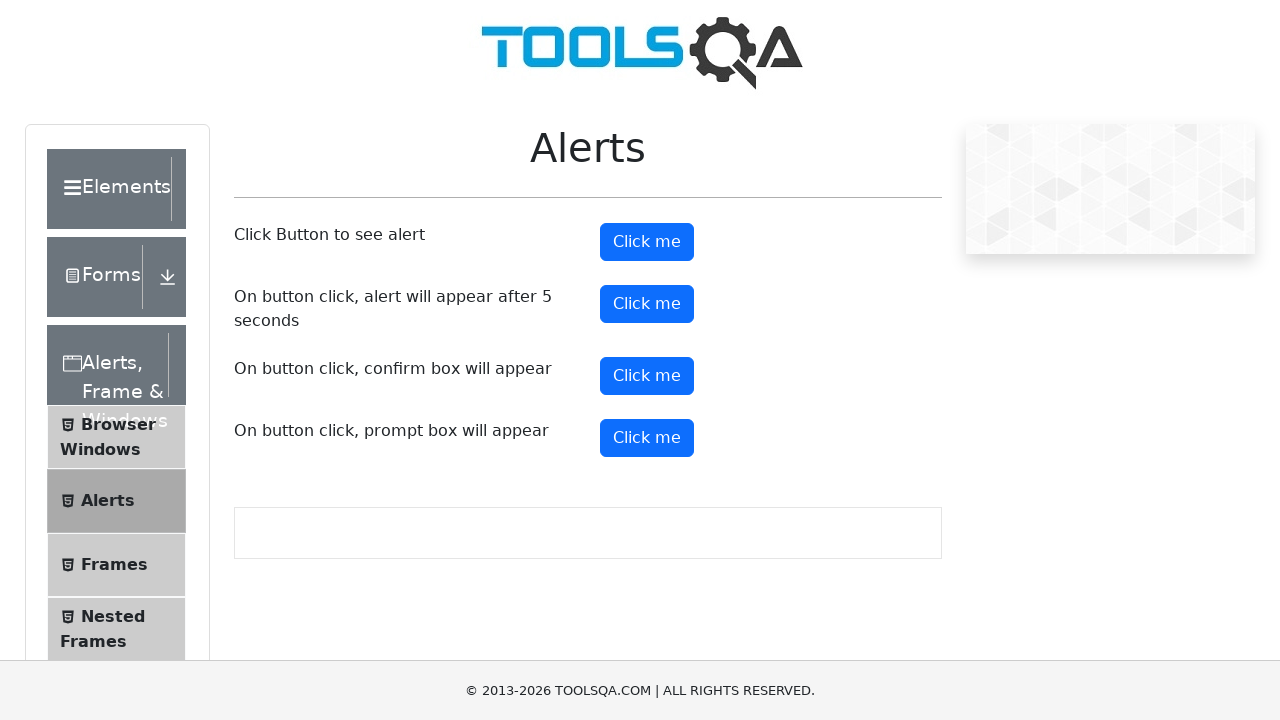

Set up dialog handler to accept alerts
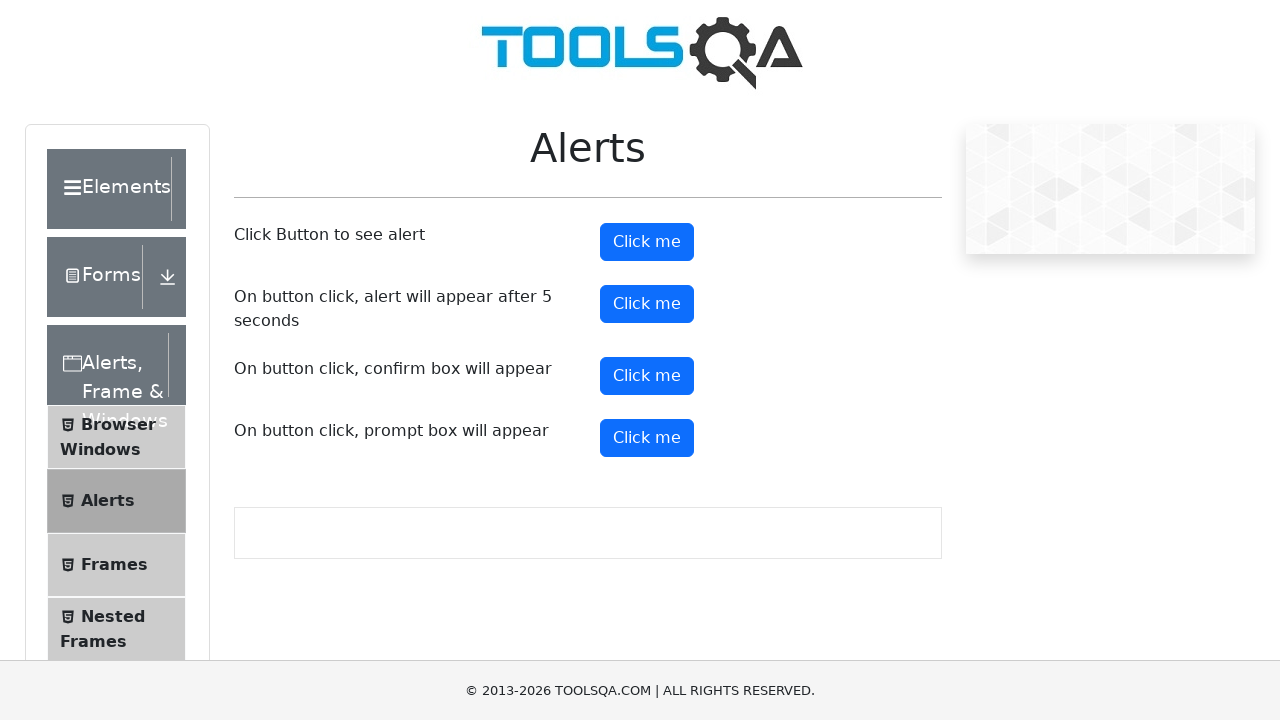

Clicked alert button to trigger alert dialog at (647, 242) on #alertButton
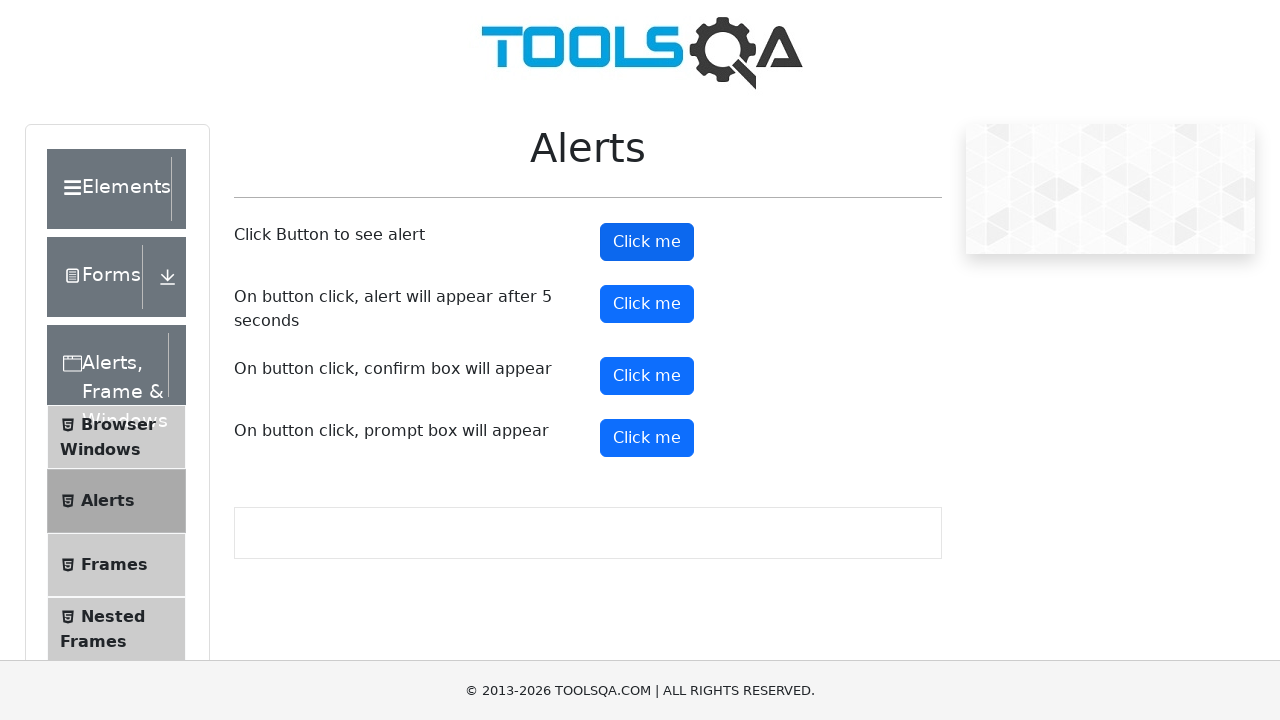

Waited 6 seconds for alert to be processed
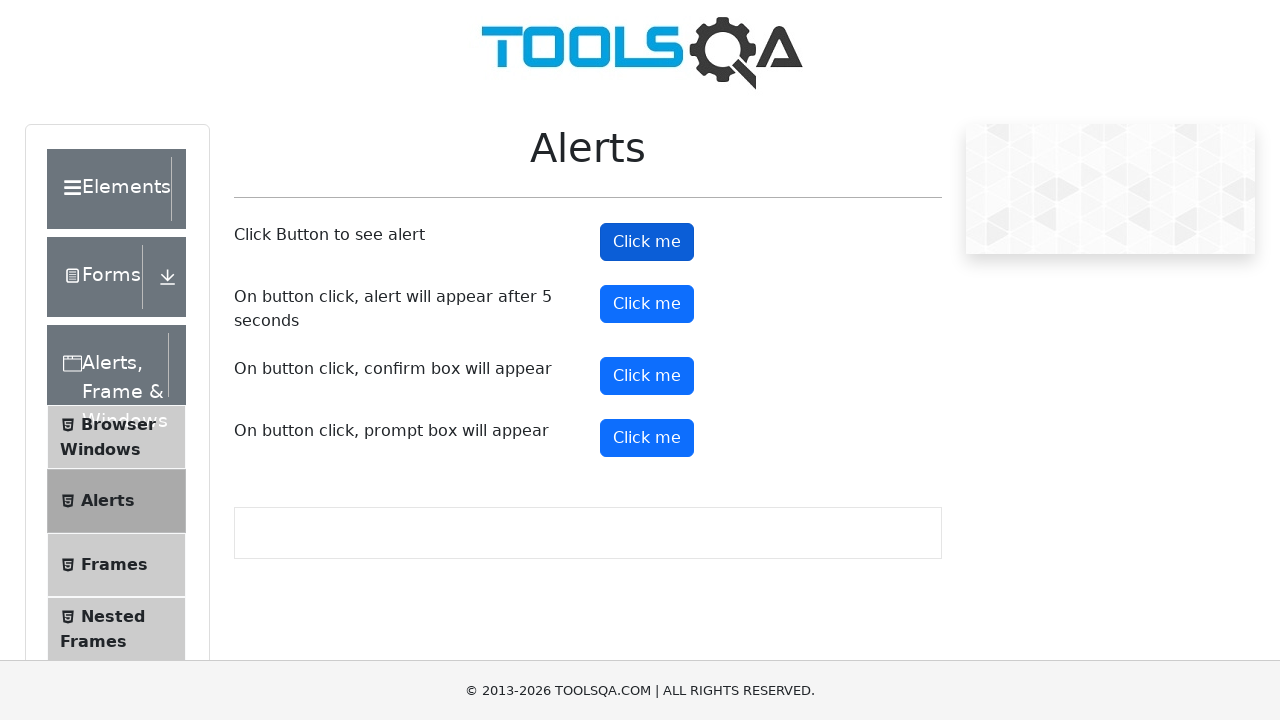

Waited 3 seconds before confirming dialog test
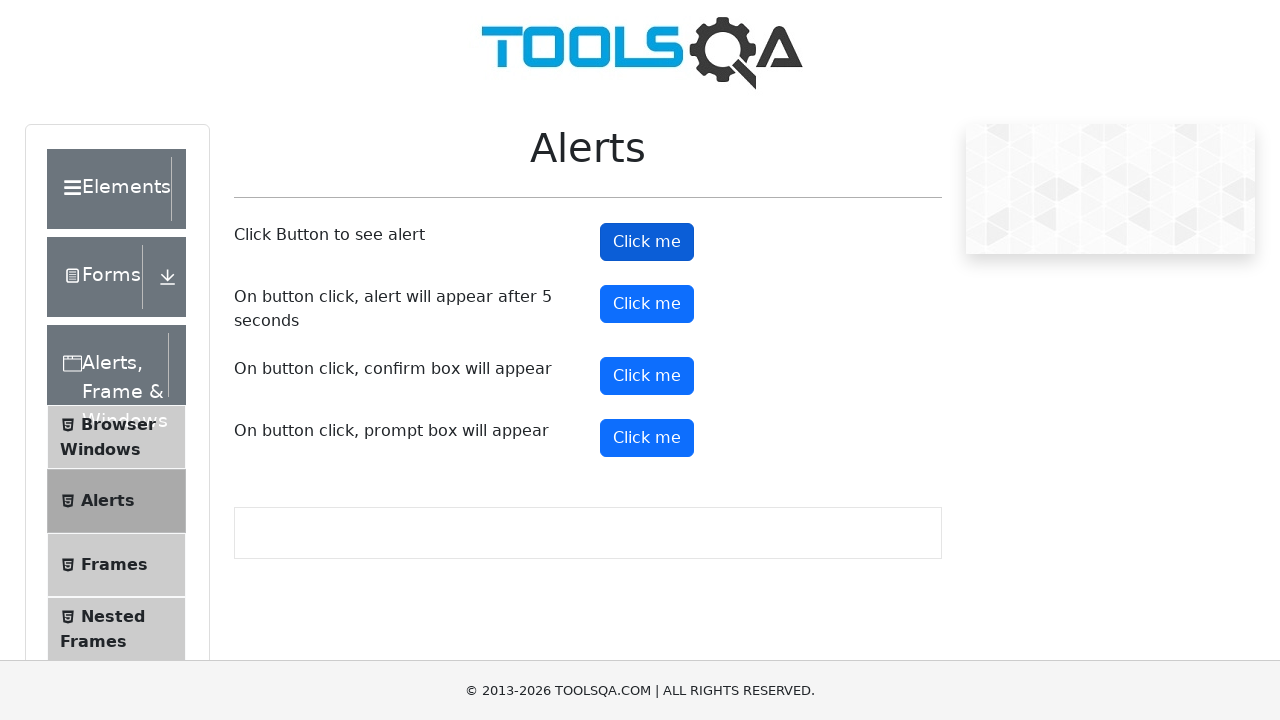

Set up dialog handler to dismiss confirmation dialogs
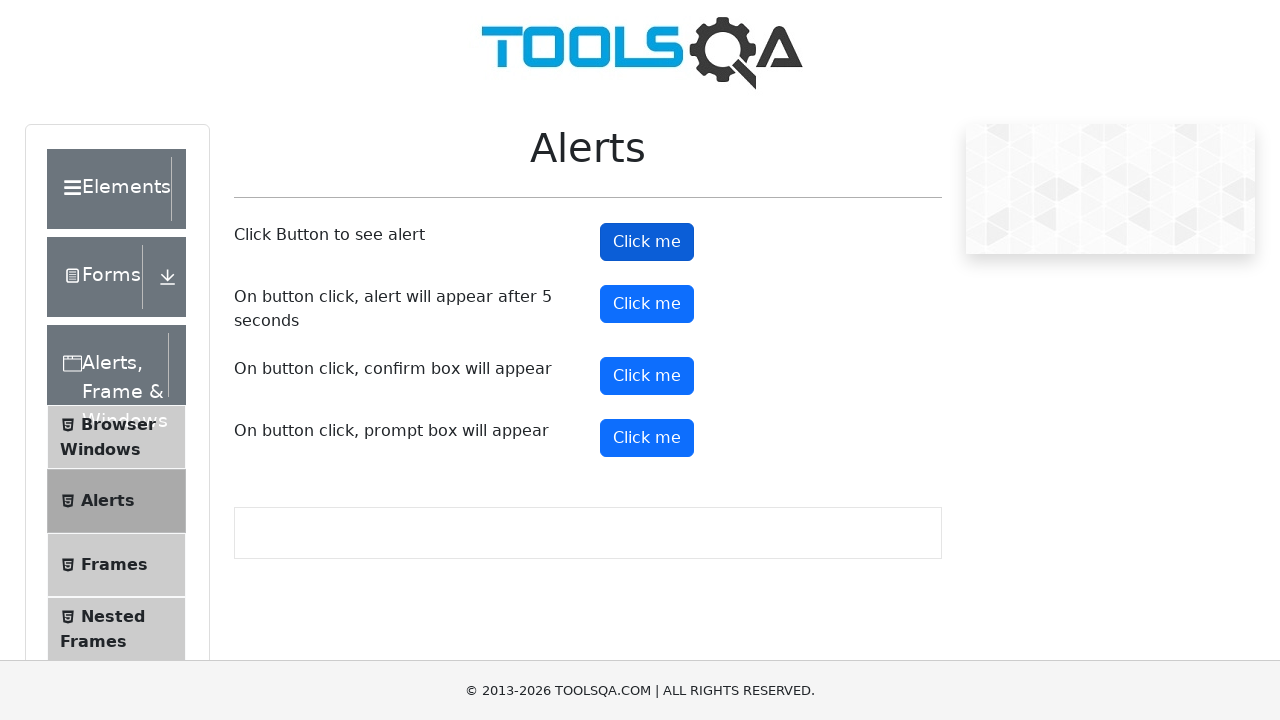

Clicked confirm button to trigger confirmation dialog at (647, 376) on #confirmButton
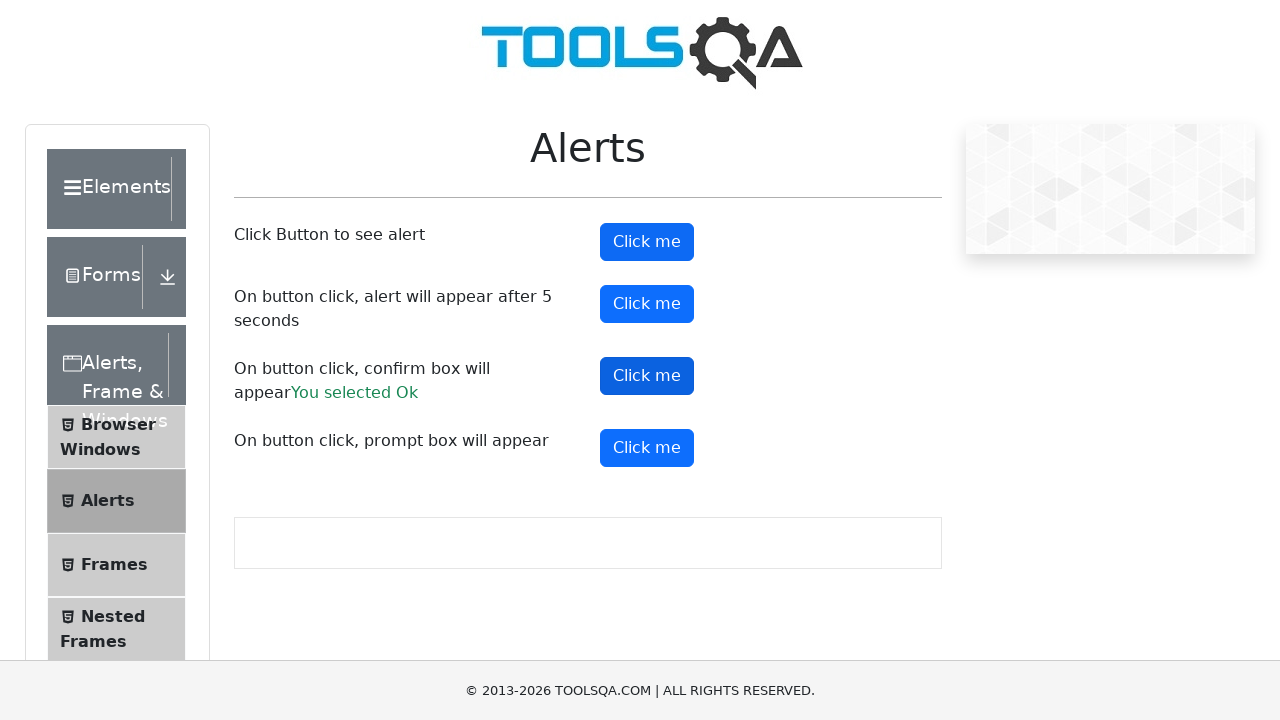

Waited 3 seconds for confirmation dialog to be processed
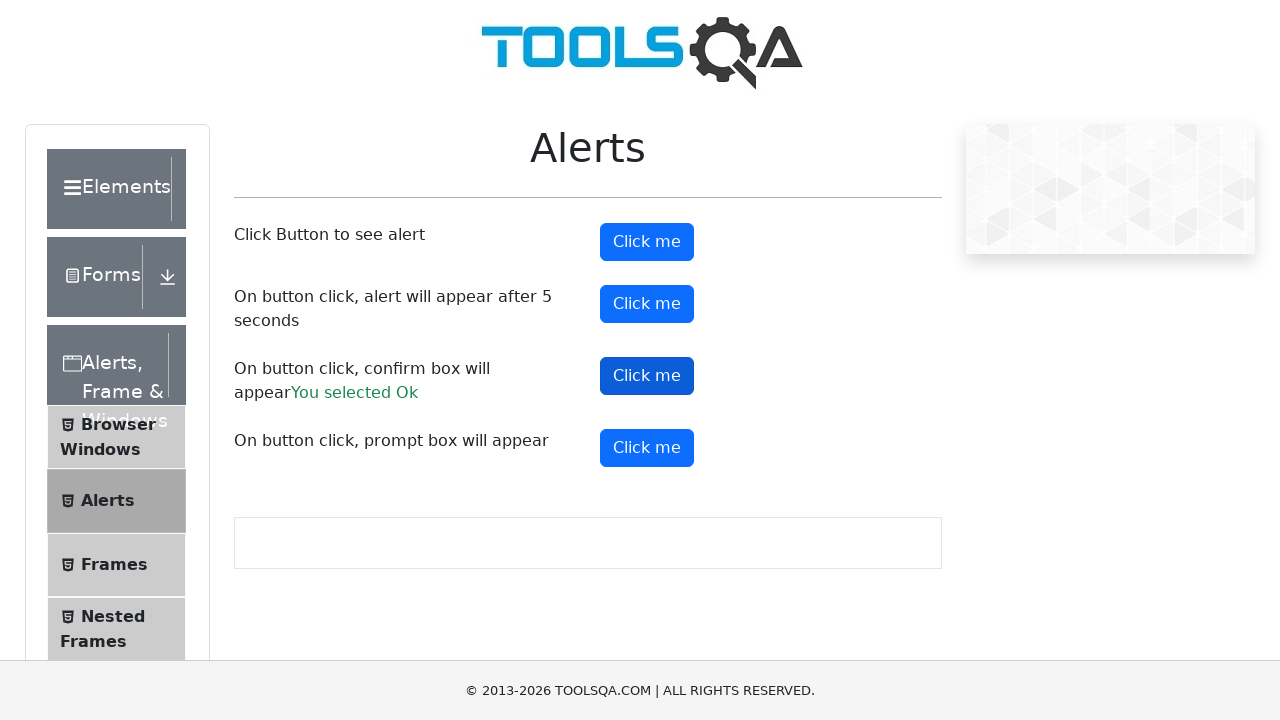

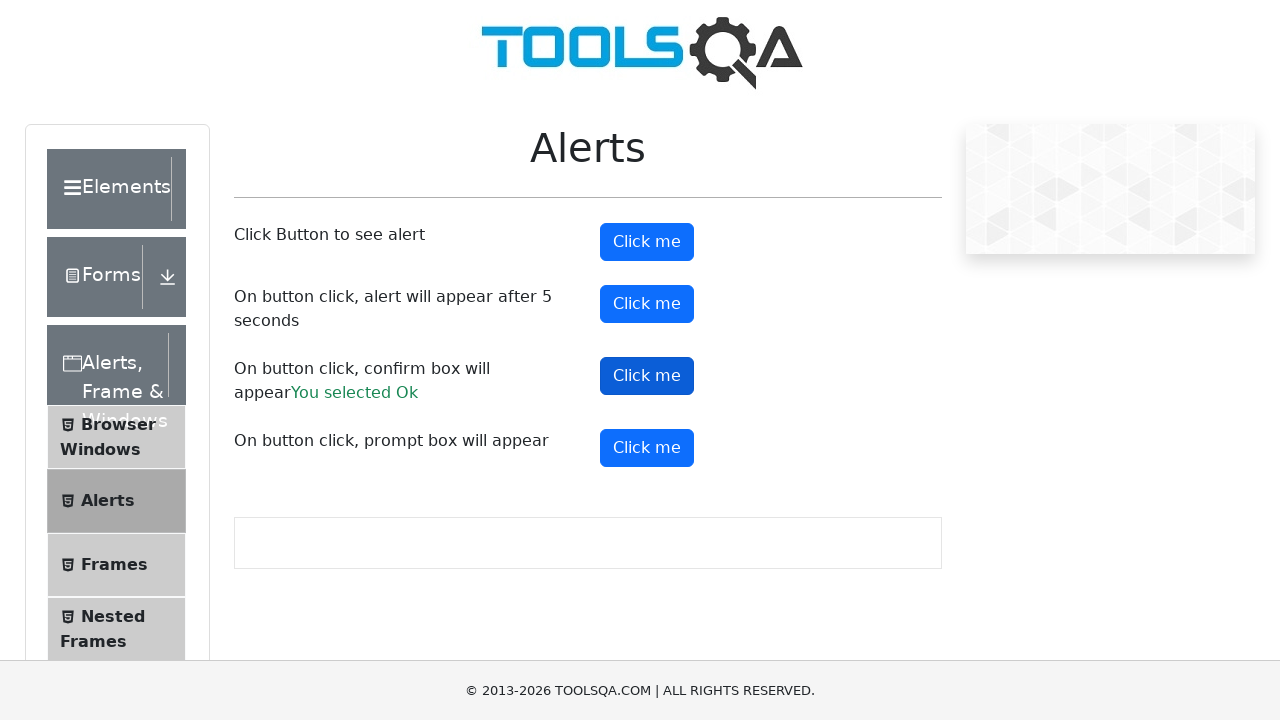